Tests adding a product to cart by opening a product in a new tab, clicking add to cart, continuing shopping, then verifying the product appears in the cart.

Starting URL: http://testshop.qa-practice.com/

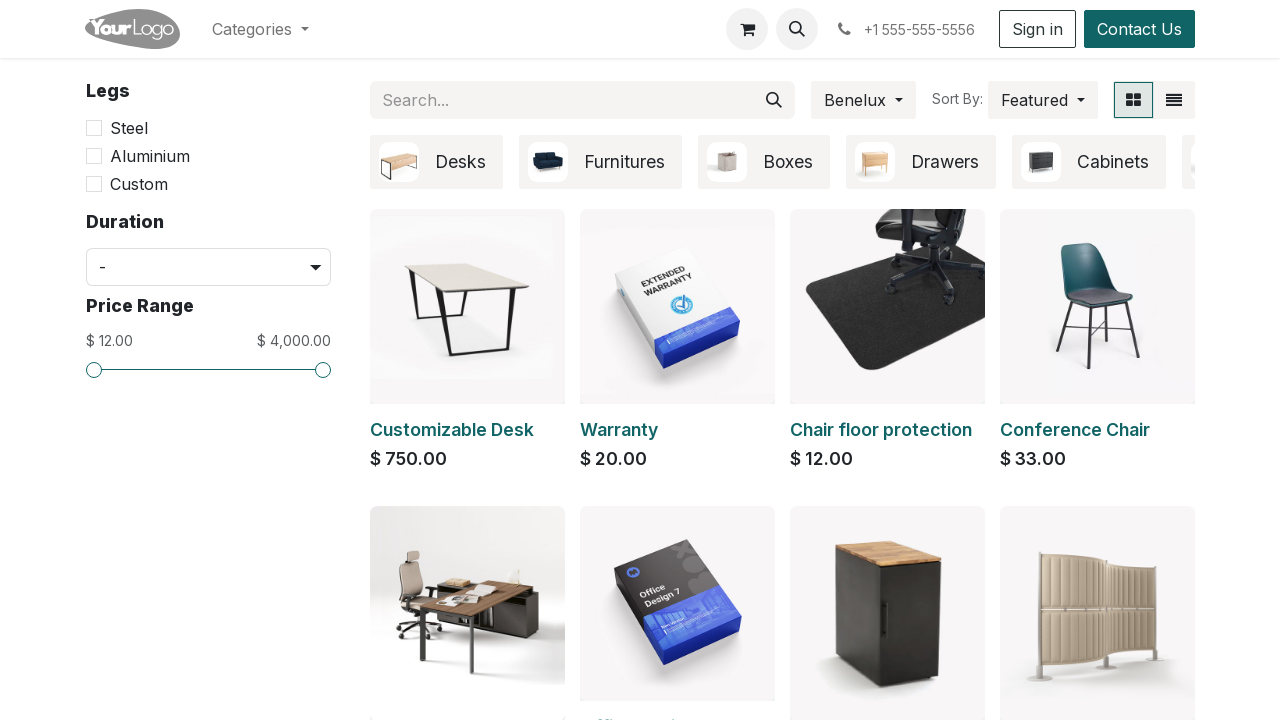

Product cards loaded on shop page
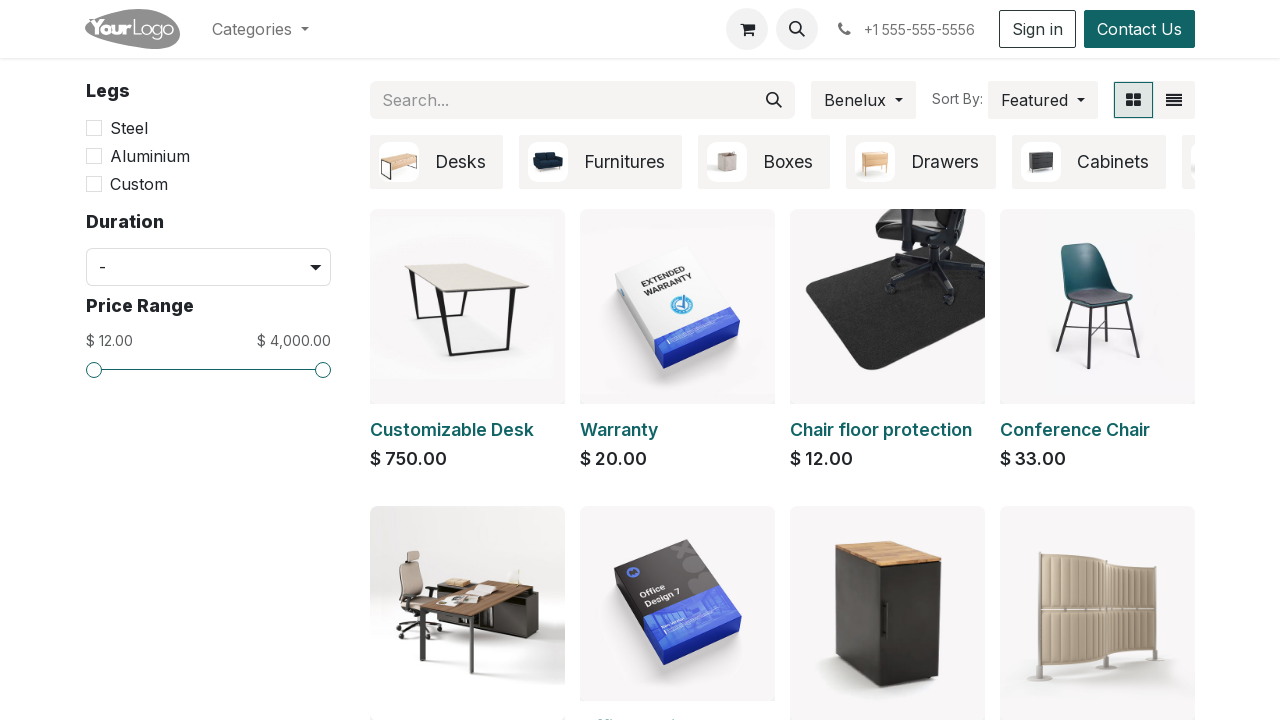

Retrieved first product name: 
                        Customizable Desk
                    
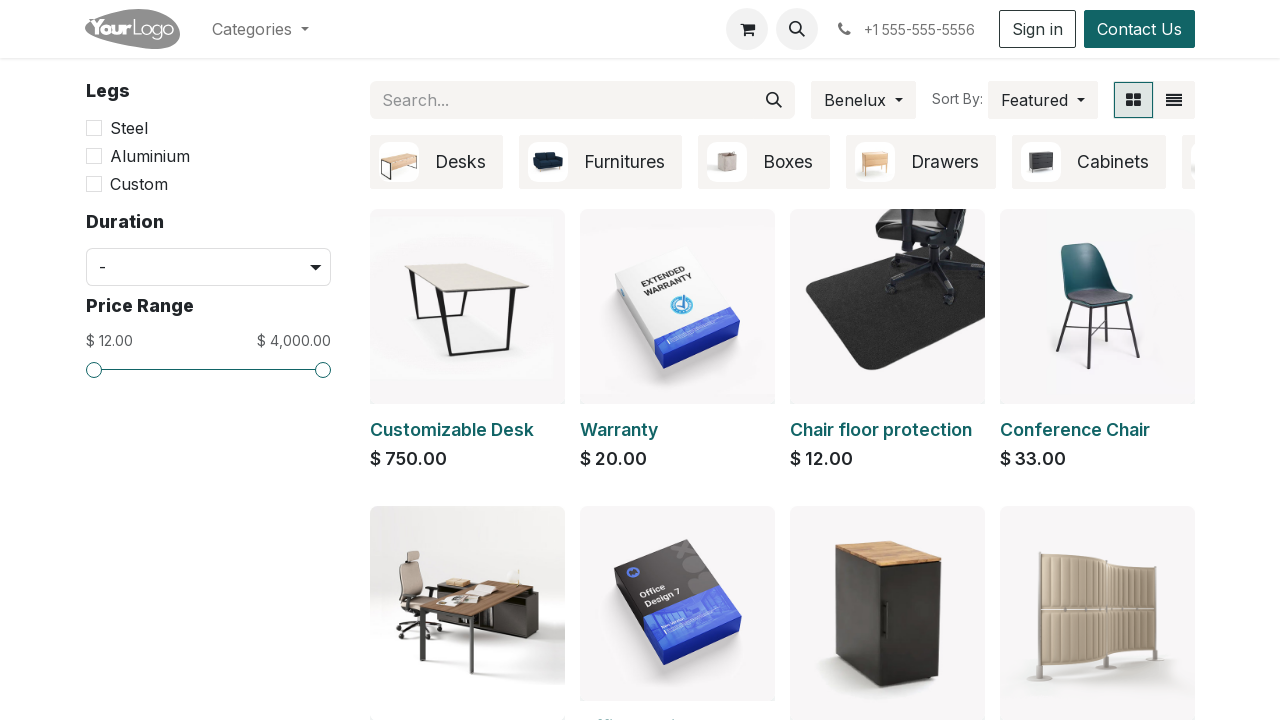

Clicked on first product to open product details page at (468, 306) on .oe_product_image_link >> nth=0
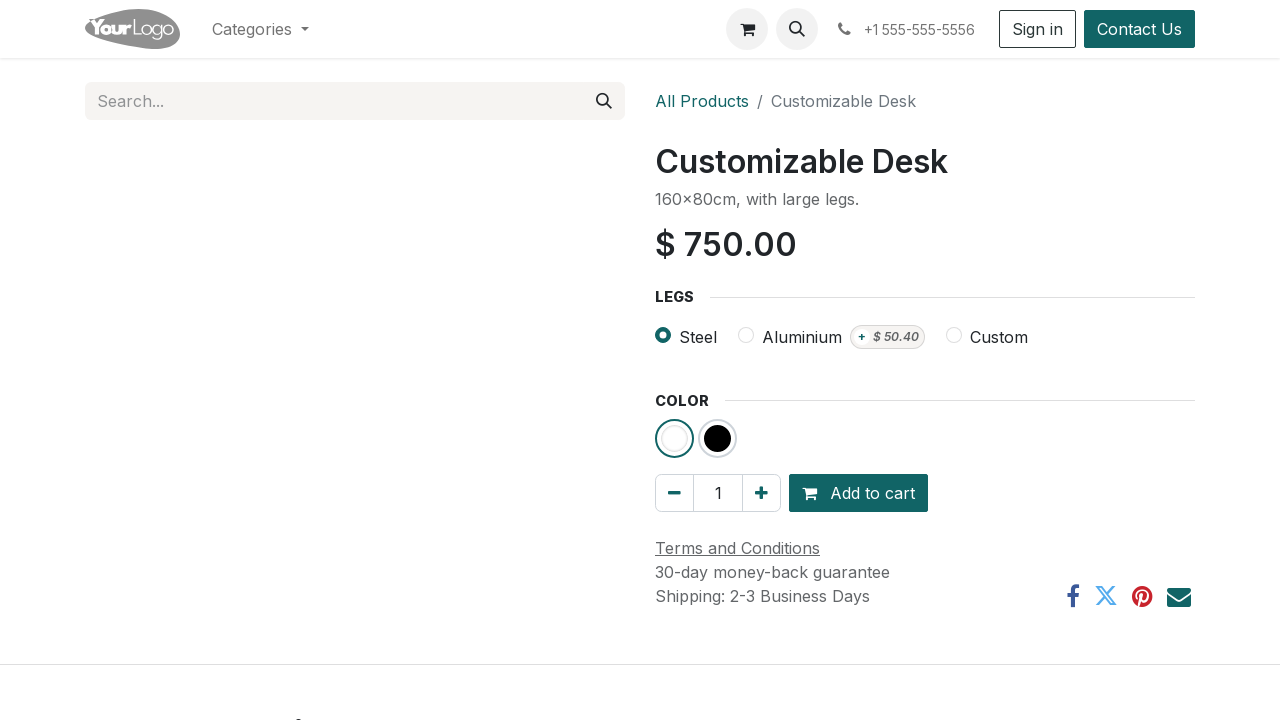

Add to Cart button is visible
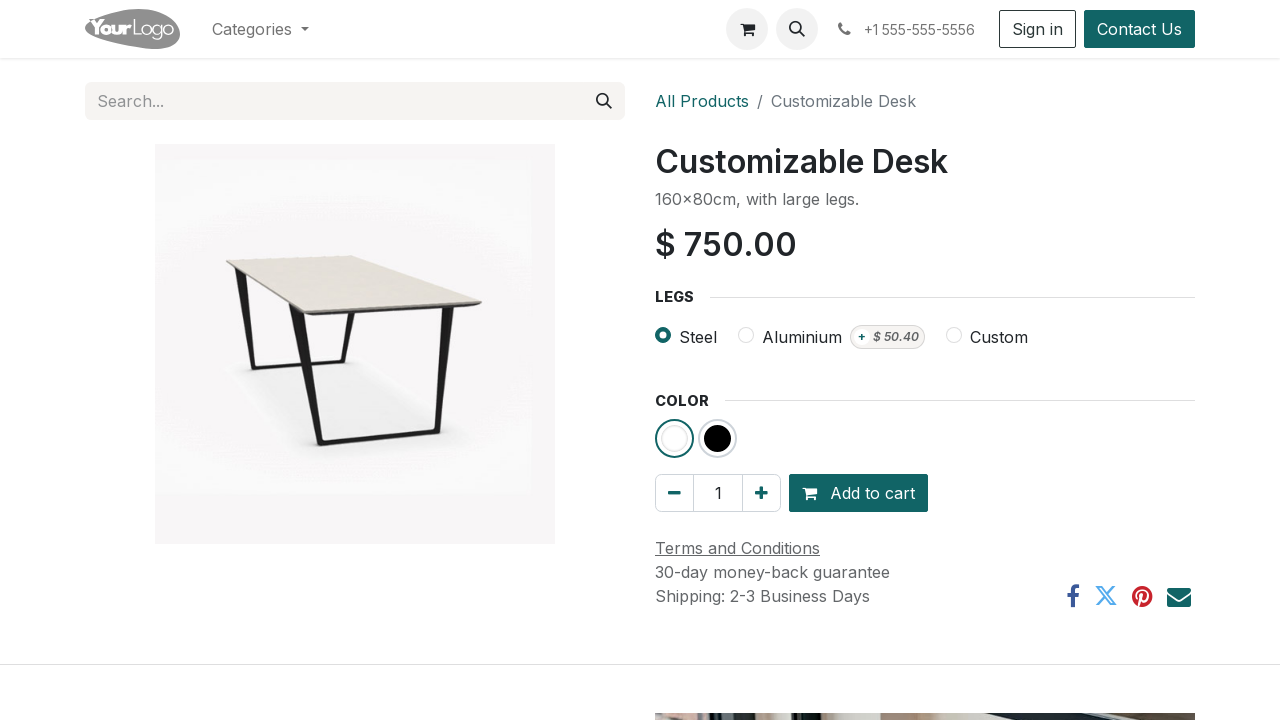

Clicked Add to Cart button at (858, 493) on #add_to_cart
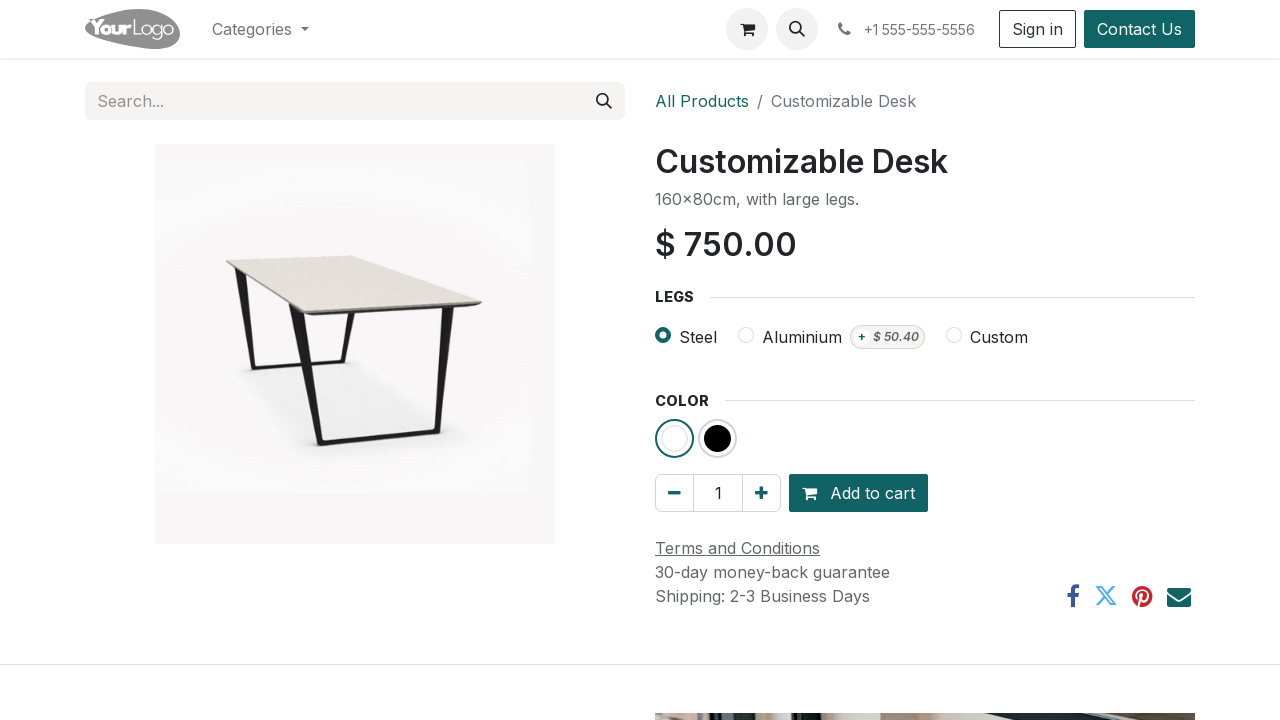

Continue Shopping button is visible
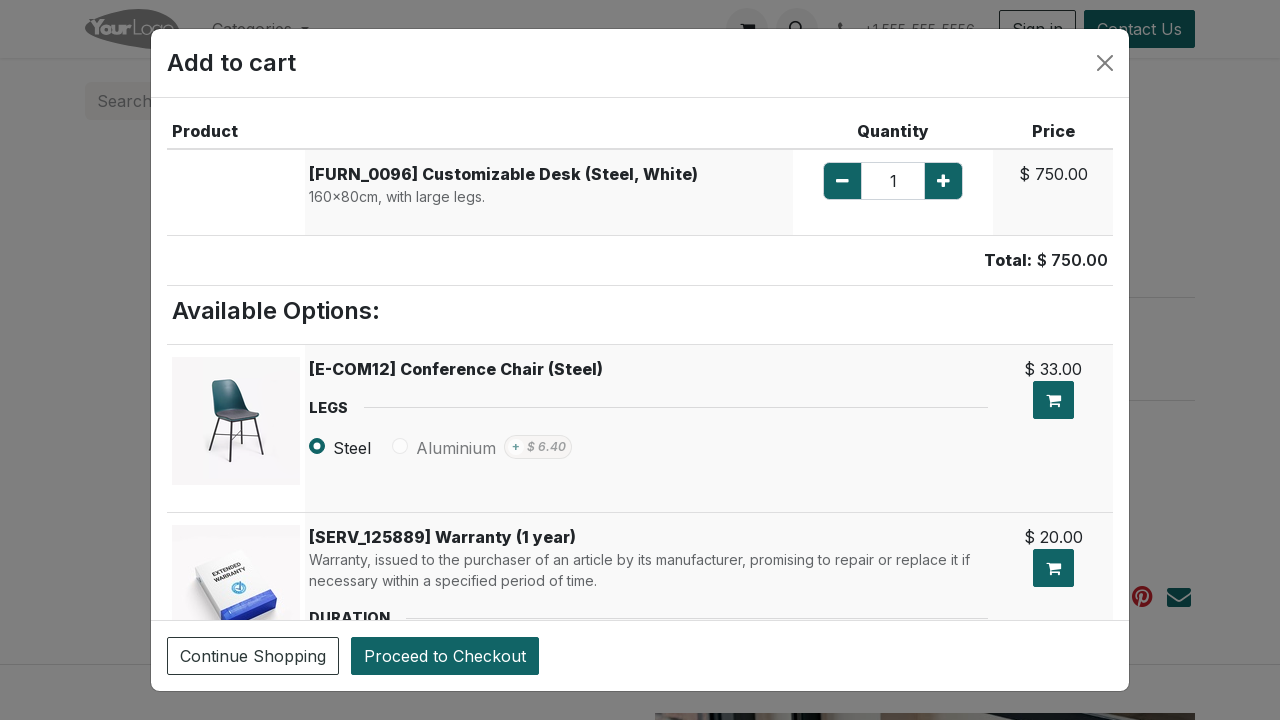

Clicked Continue Shopping button at (253, 656) on .btn-secondary
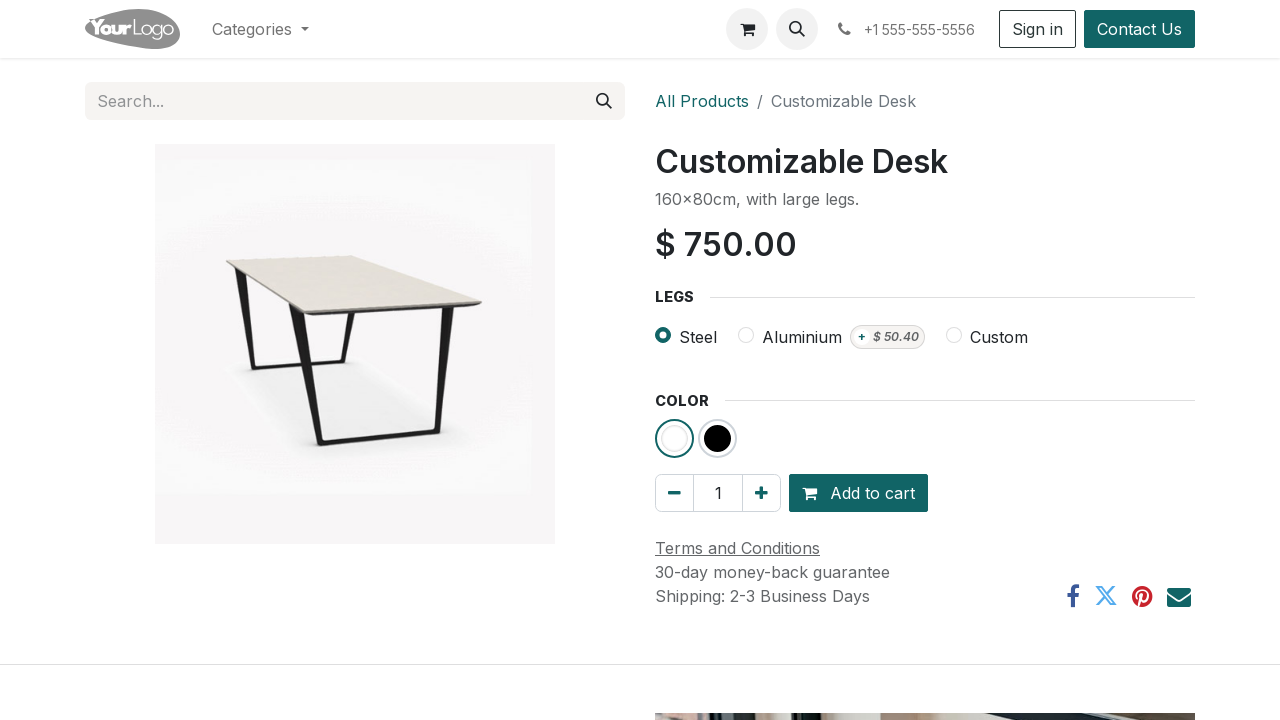

Cart quantity indicator updated
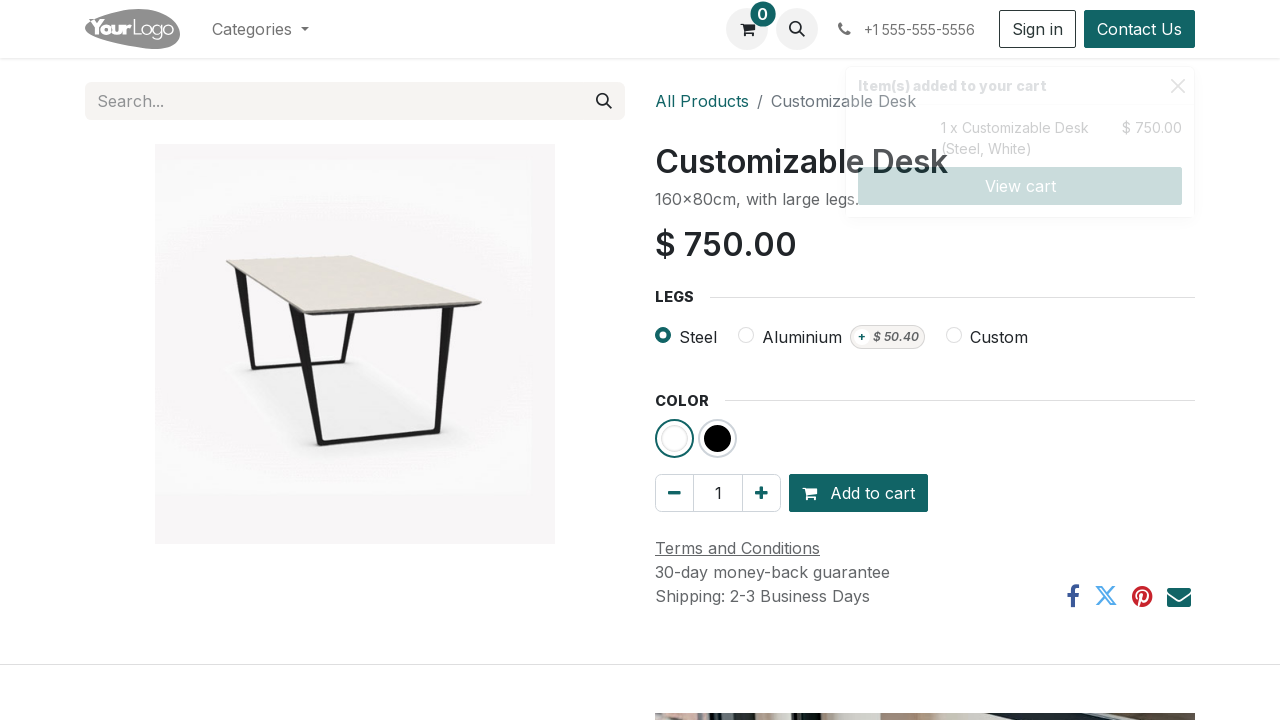

Clicked shopping cart icon to view cart at (747, 29) on .fa-shopping-cart
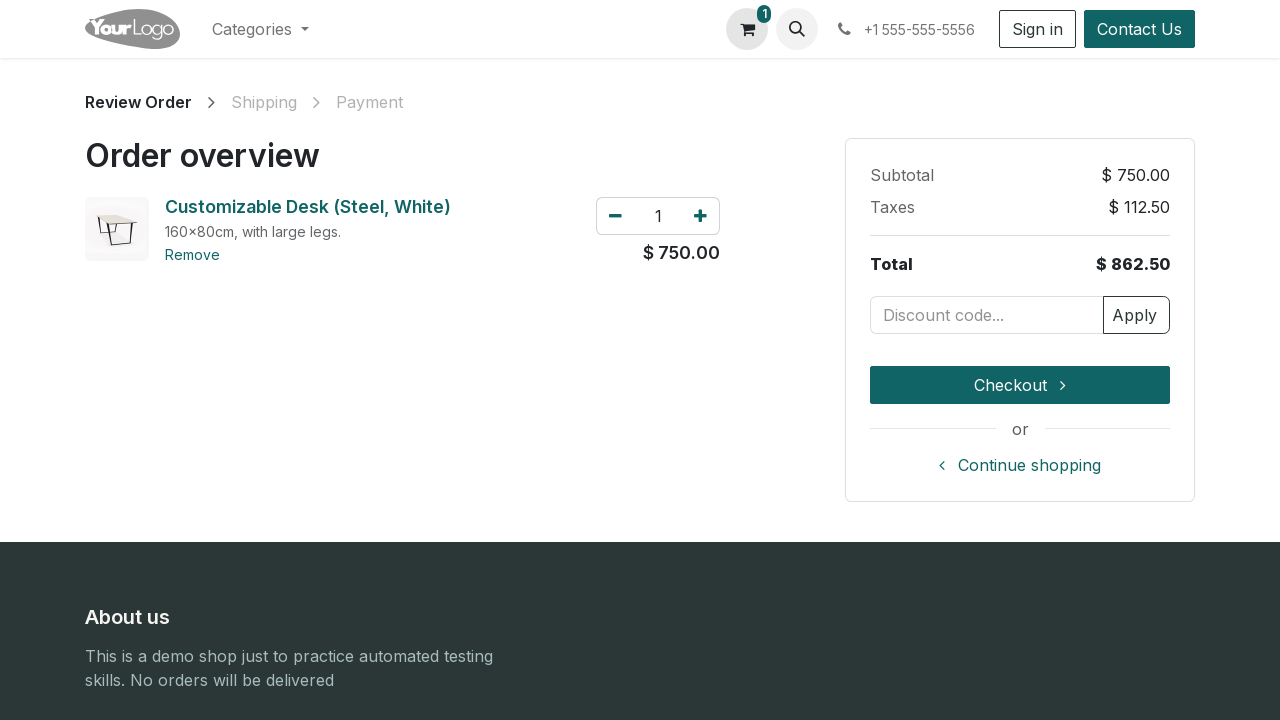

Cart page loaded and product heading visible
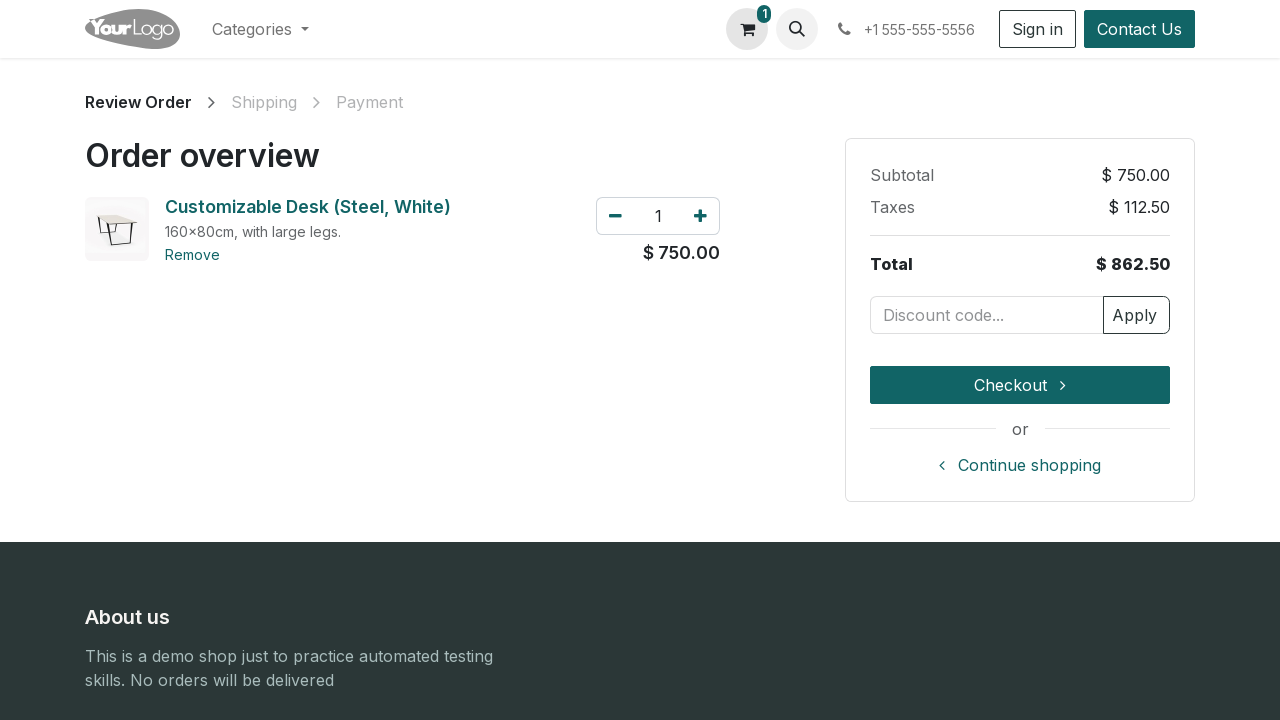

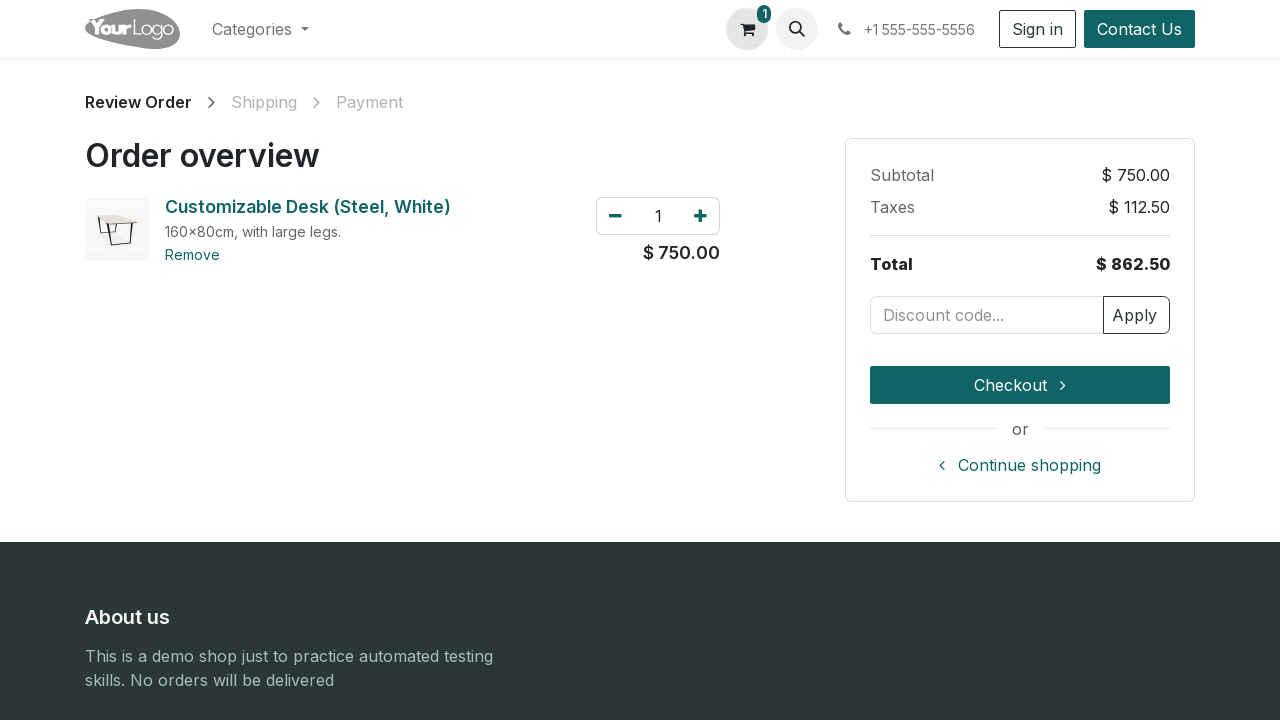